Tests the Sortable interaction demos by navigating through connect lists, display as grid, drop placeholder, handle empty lists, include/exclude items, and portlets options.

Starting URL: https://jqueryui.com/

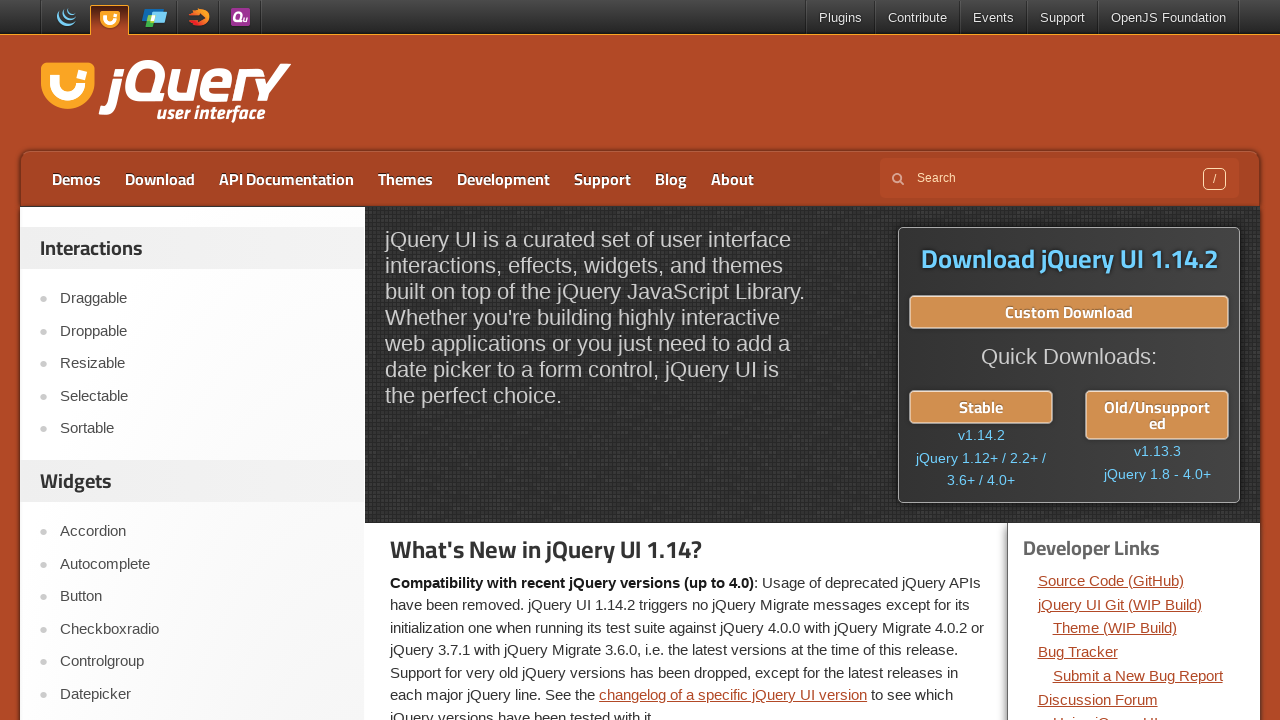

Clicked Sortable link at (202, 429) on role=link[name='Sortable']
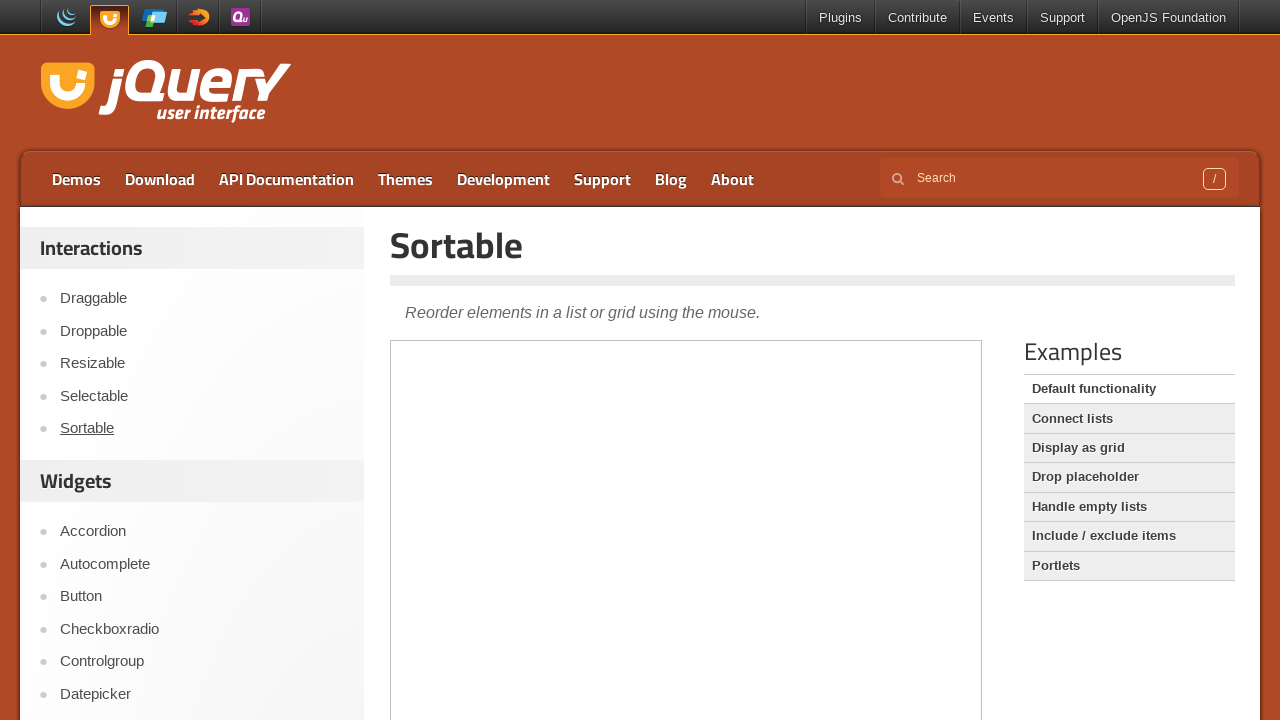

Sortable page heading loaded
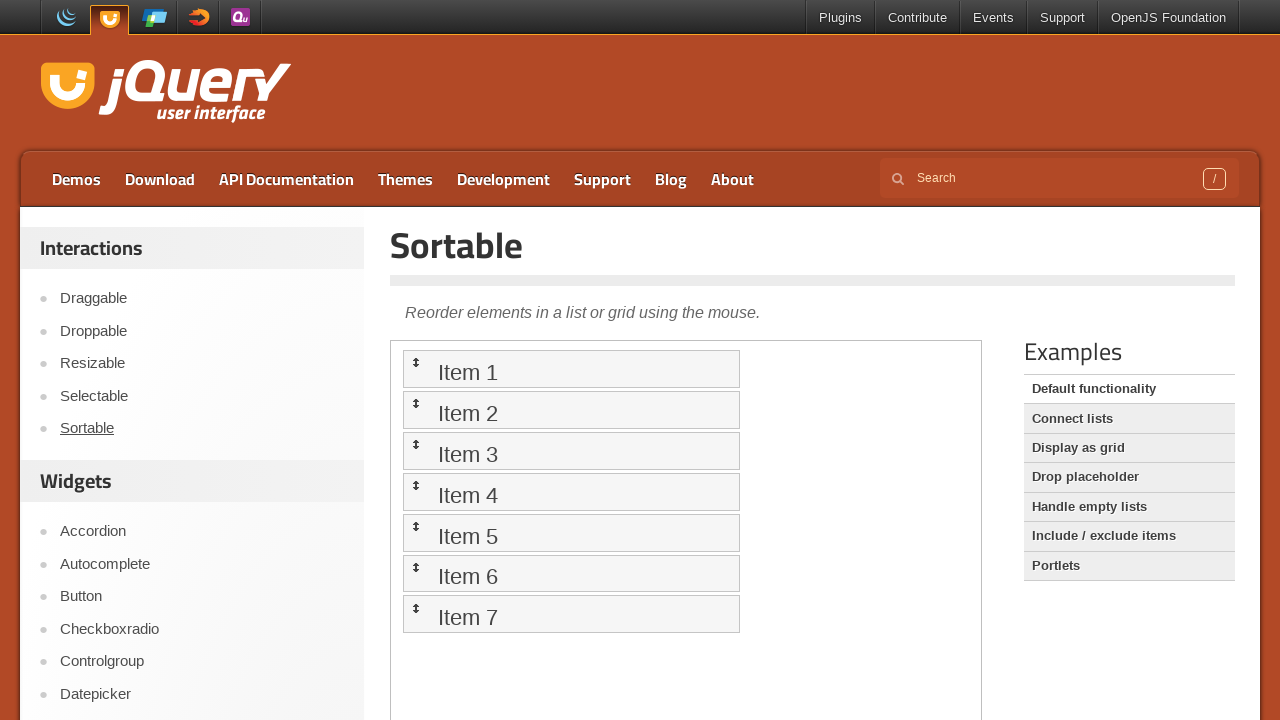

Iframe content loaded with Item 1 visible
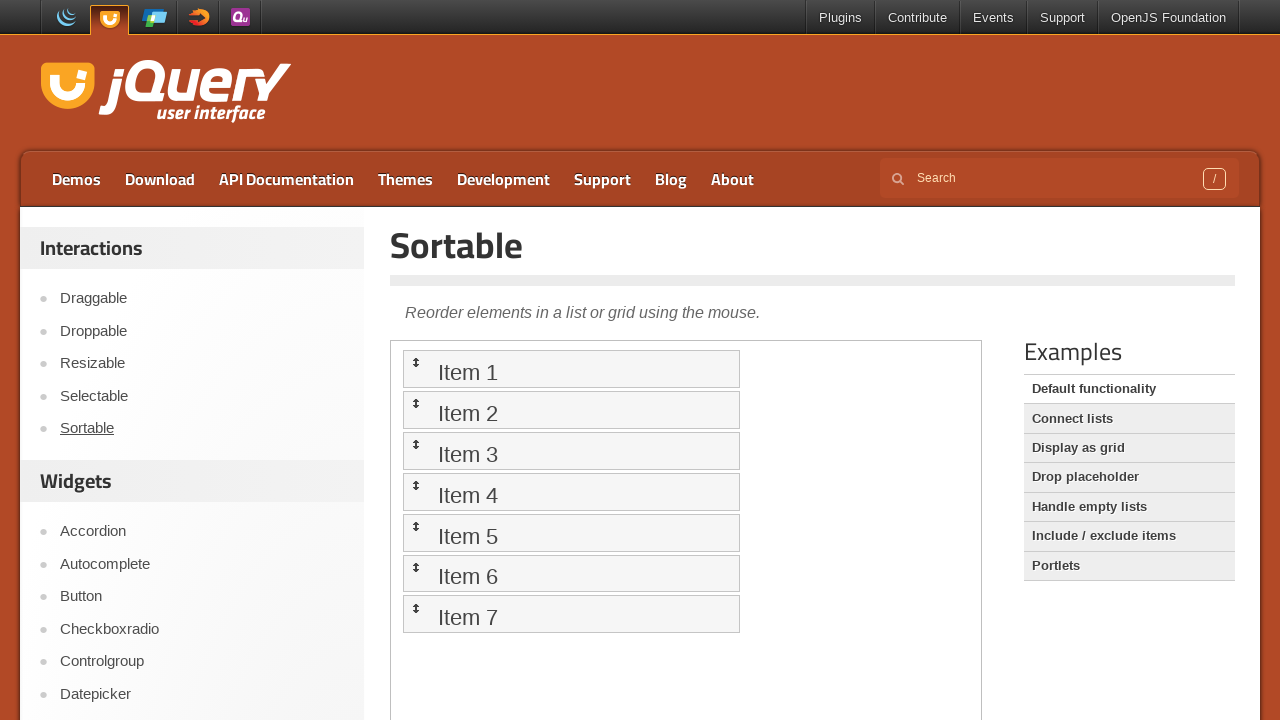

Navigated to Connect lists demo at (1129, 419) on role=link[name='Connect lists']
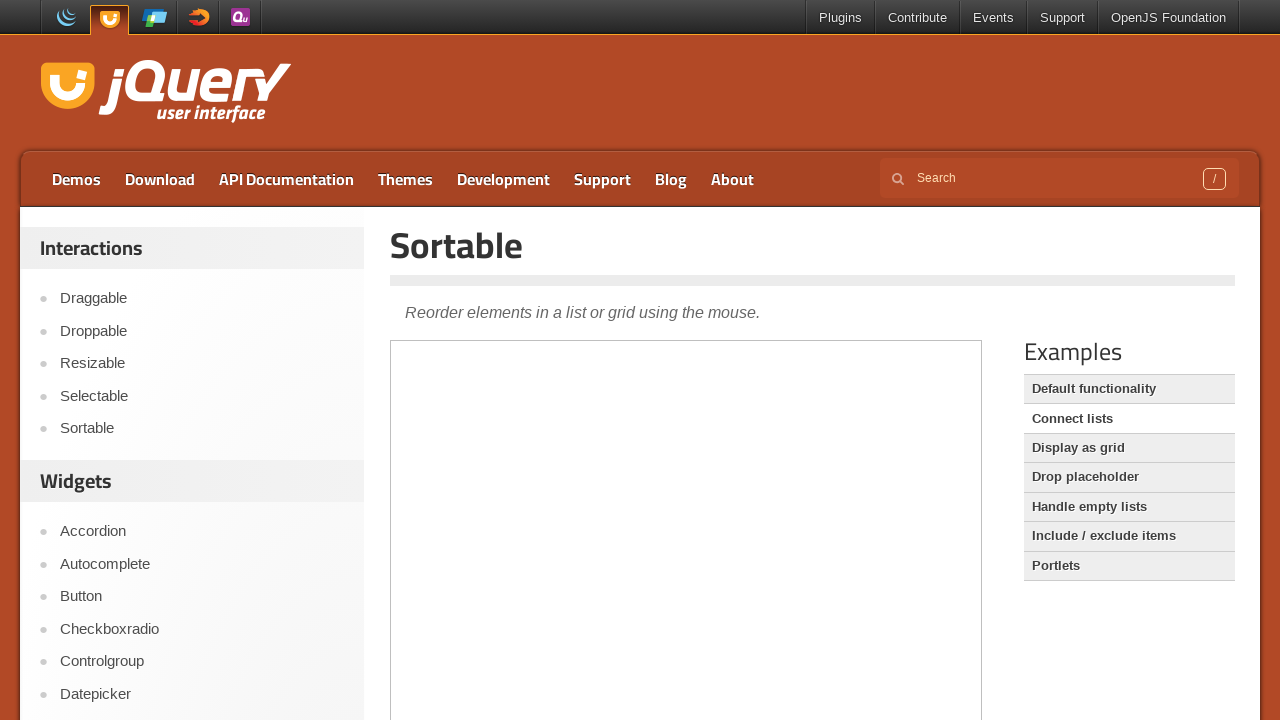

Navigated to Display as grid demo at (1129, 448) on role=link[name='Display as grid']
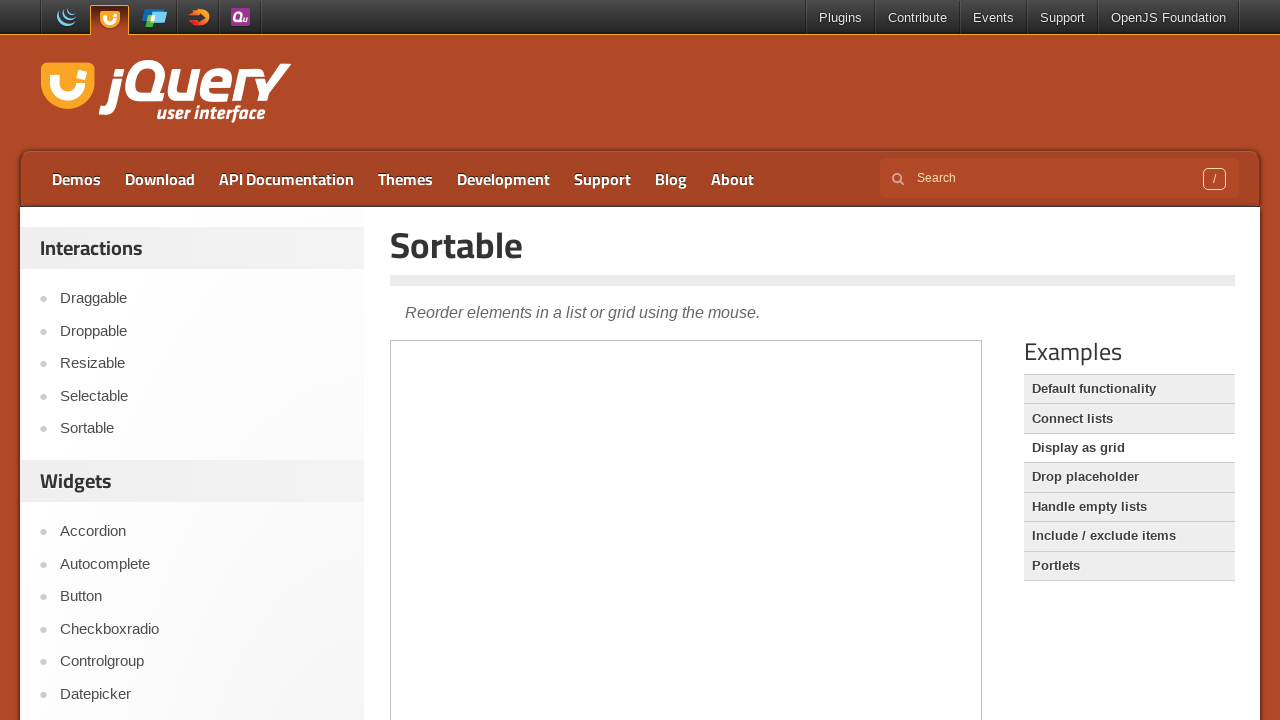

Navigated to Drop placeholder demo at (1129, 477) on role=link[name='Drop placeholder']
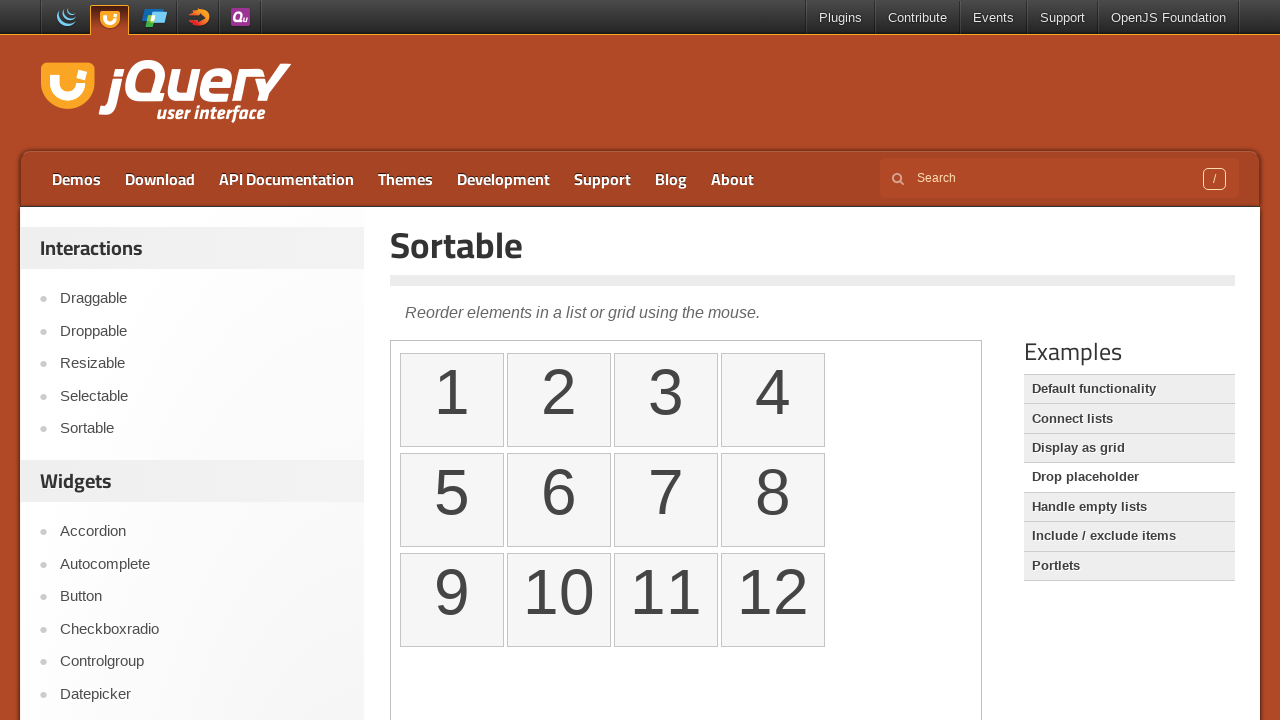

Navigated to Handle empty lists demo at (1129, 507) on role=link[name='Handle empty lists']
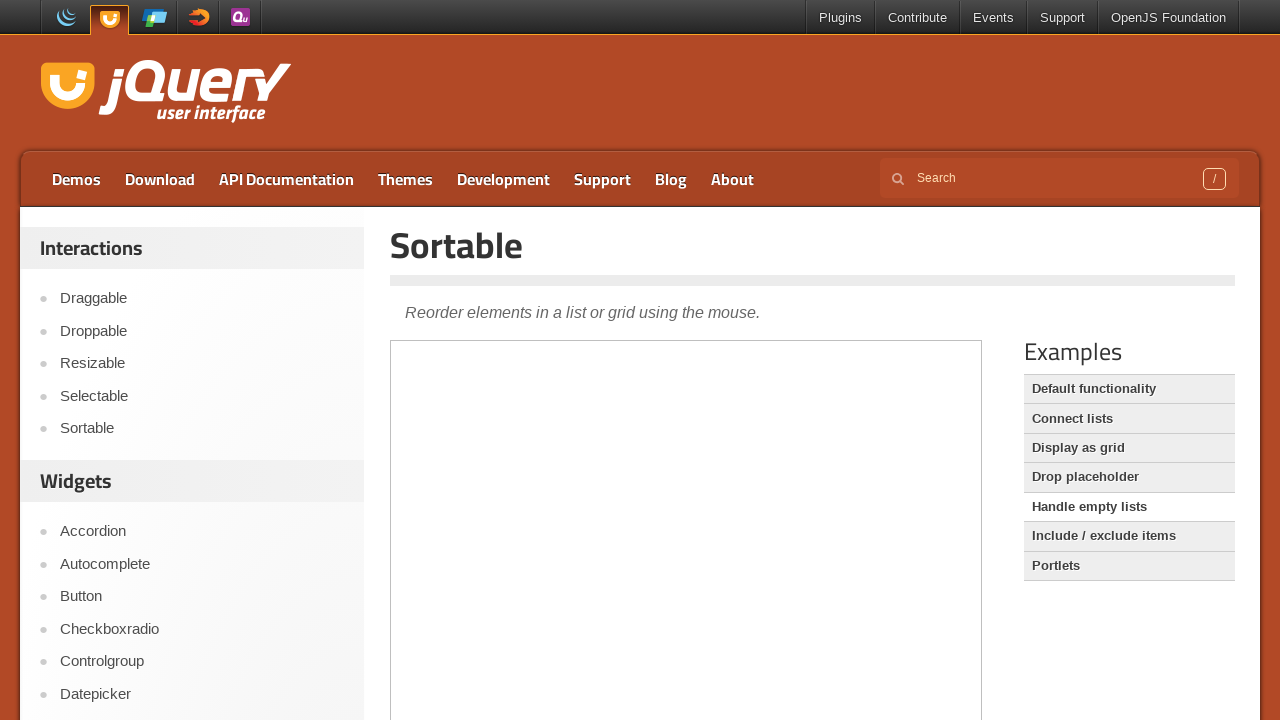

Navigated to Include / exclude items demo at (1129, 536) on role=link[name='Include / exclude items']
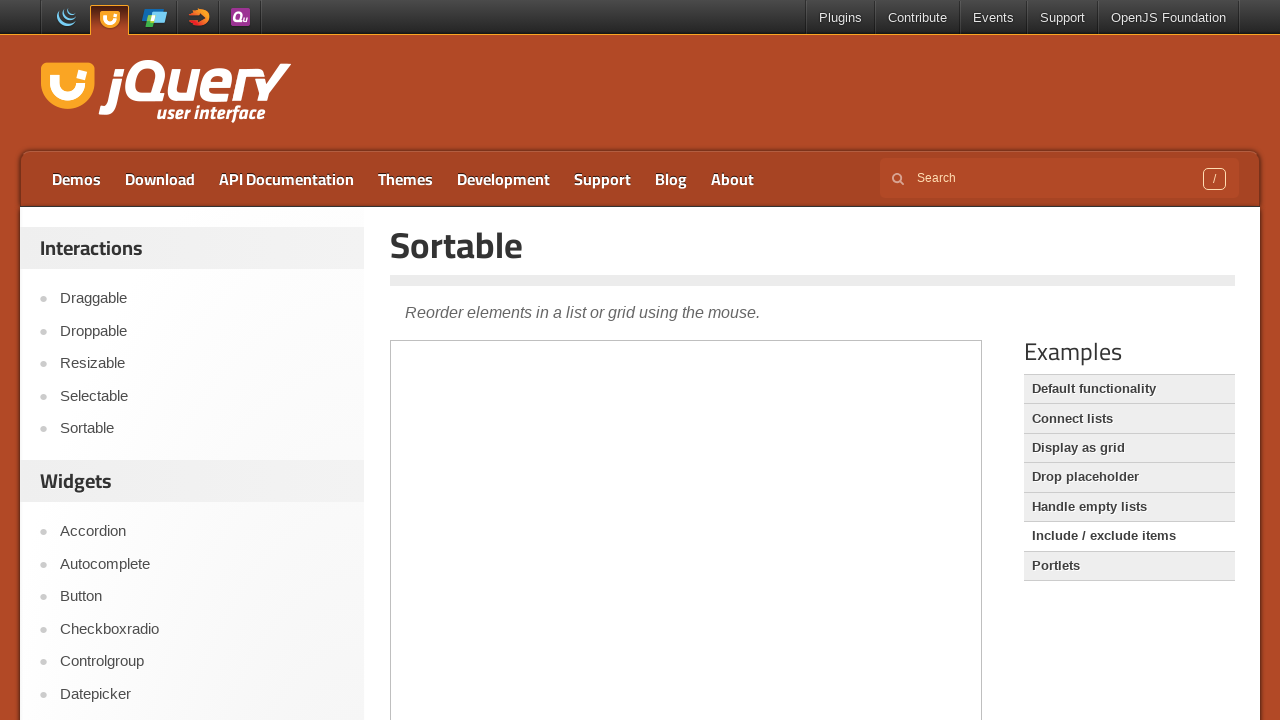

Navigated to Portlets demo at (1129, 566) on role=link[name='Portlets']
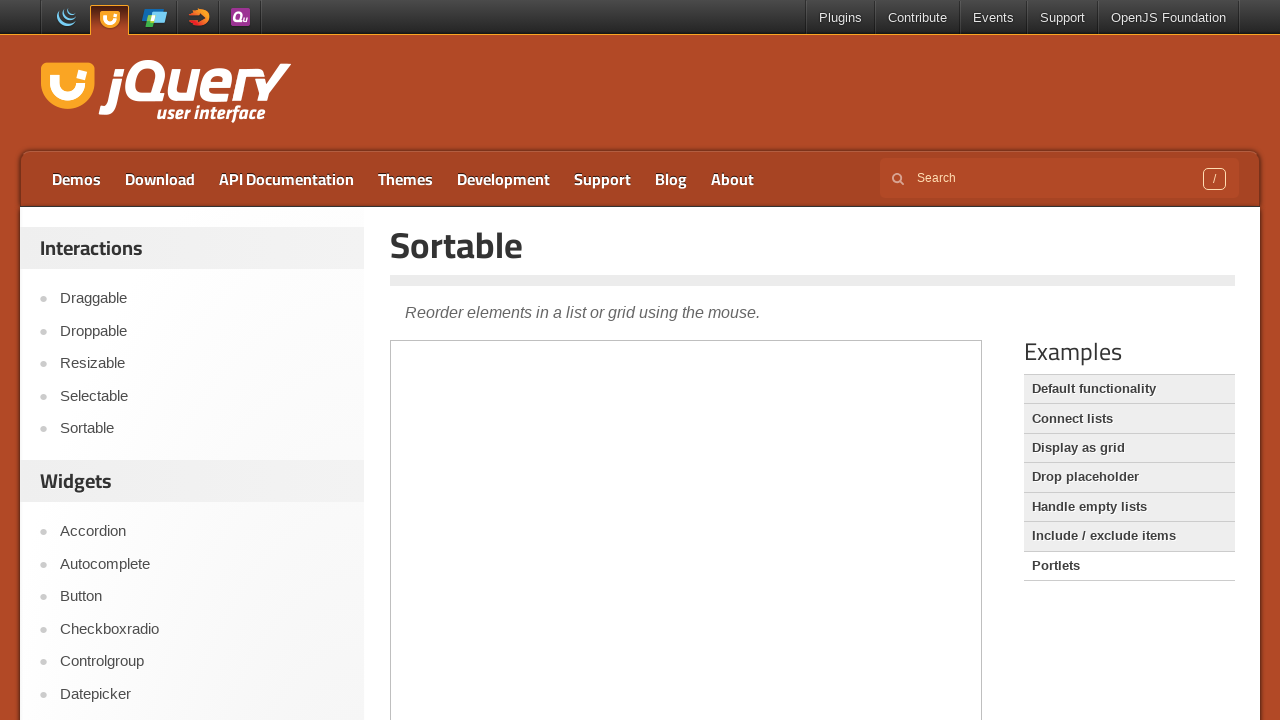

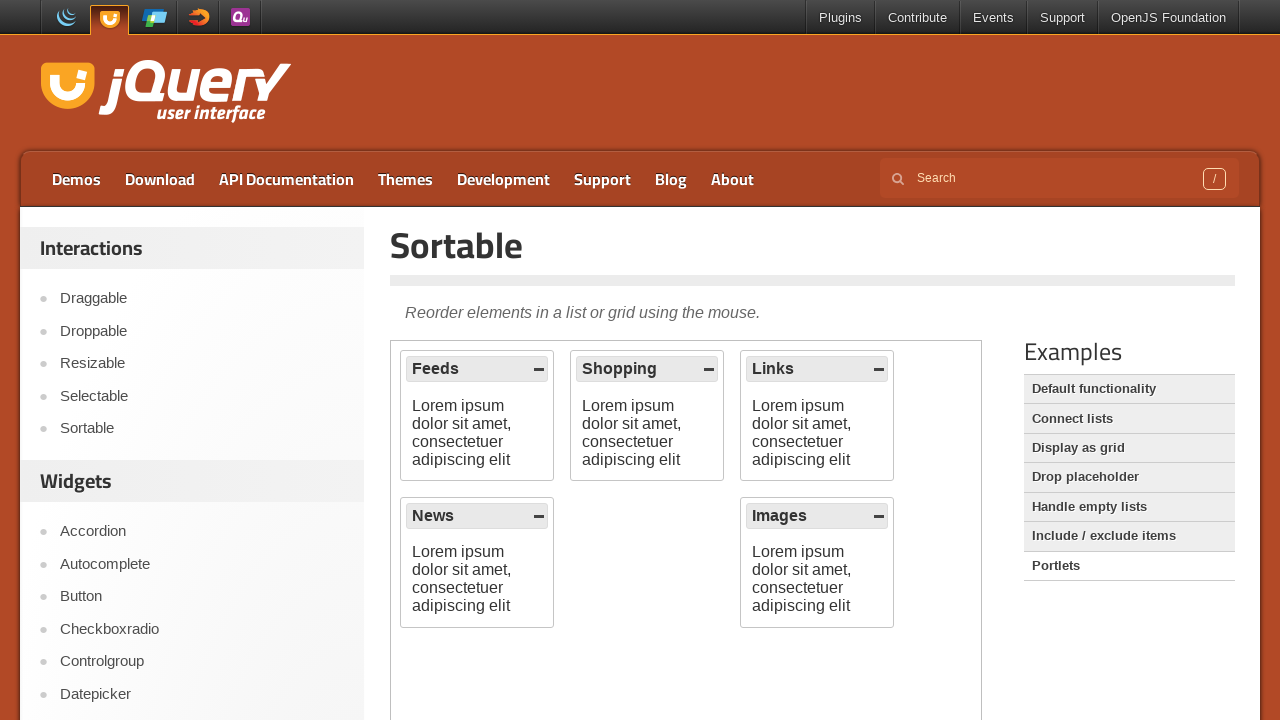